Tests that other controls are hidden when editing a todo item

Starting URL: https://demo.playwright.dev/todomvc

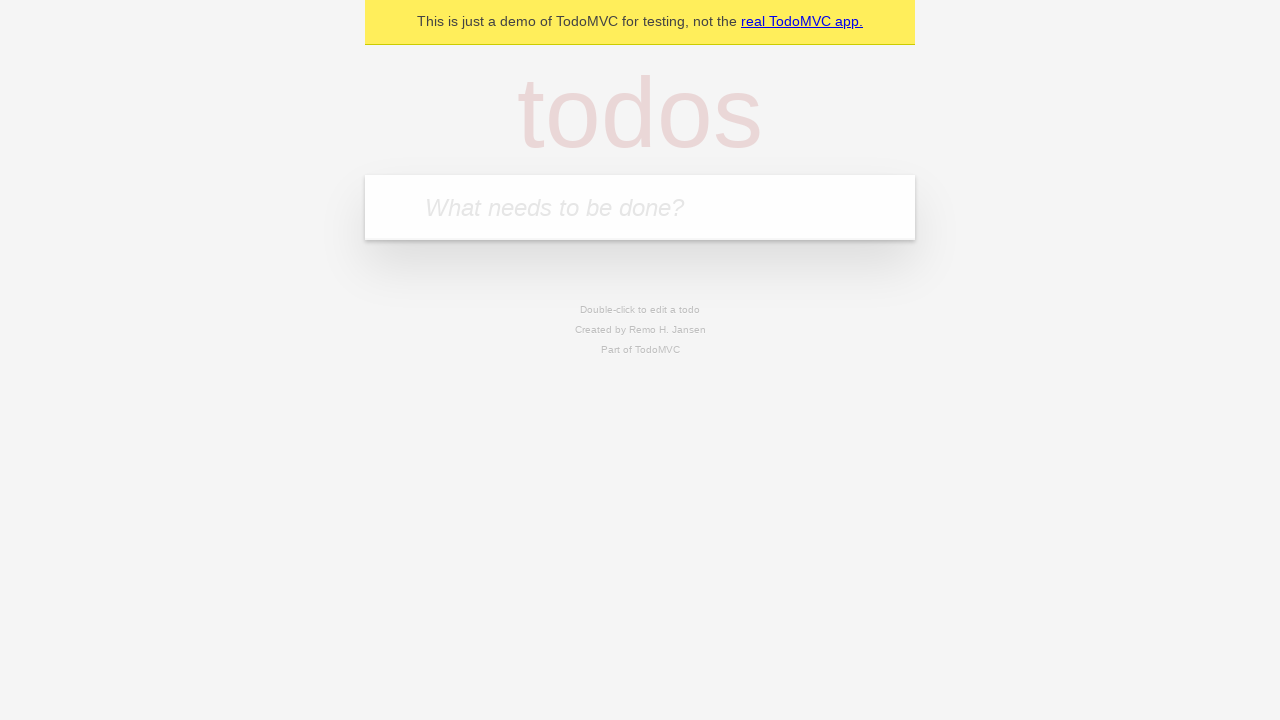

Located the todo input field
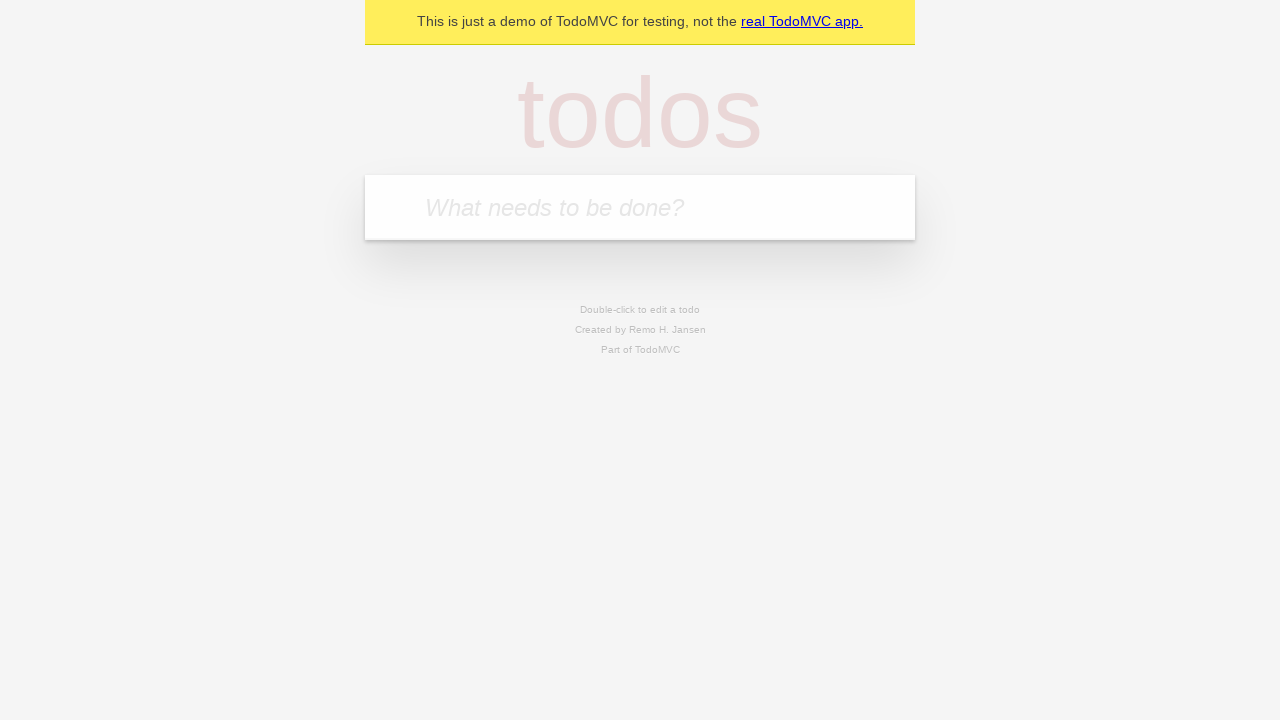

Filled todo input with 'buy some cheese' on internal:attr=[placeholder="What needs to be done?"i]
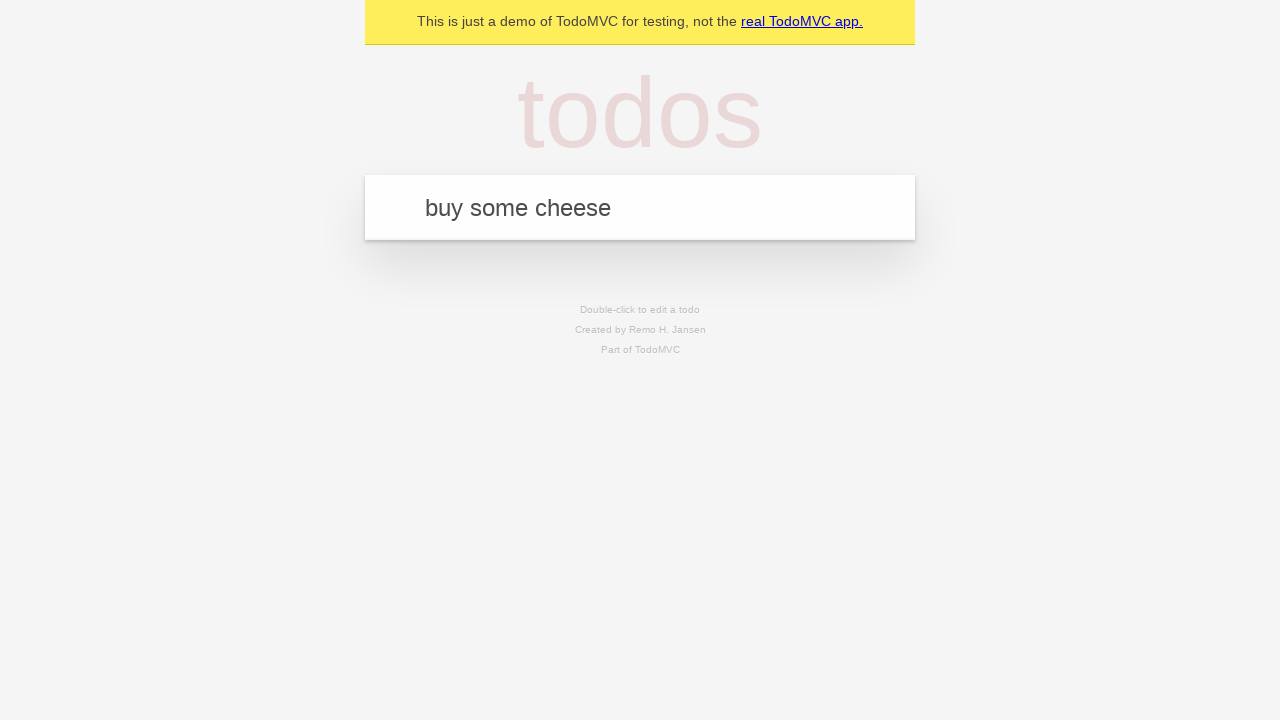

Pressed Enter to create todo 'buy some cheese' on internal:attr=[placeholder="What needs to be done?"i]
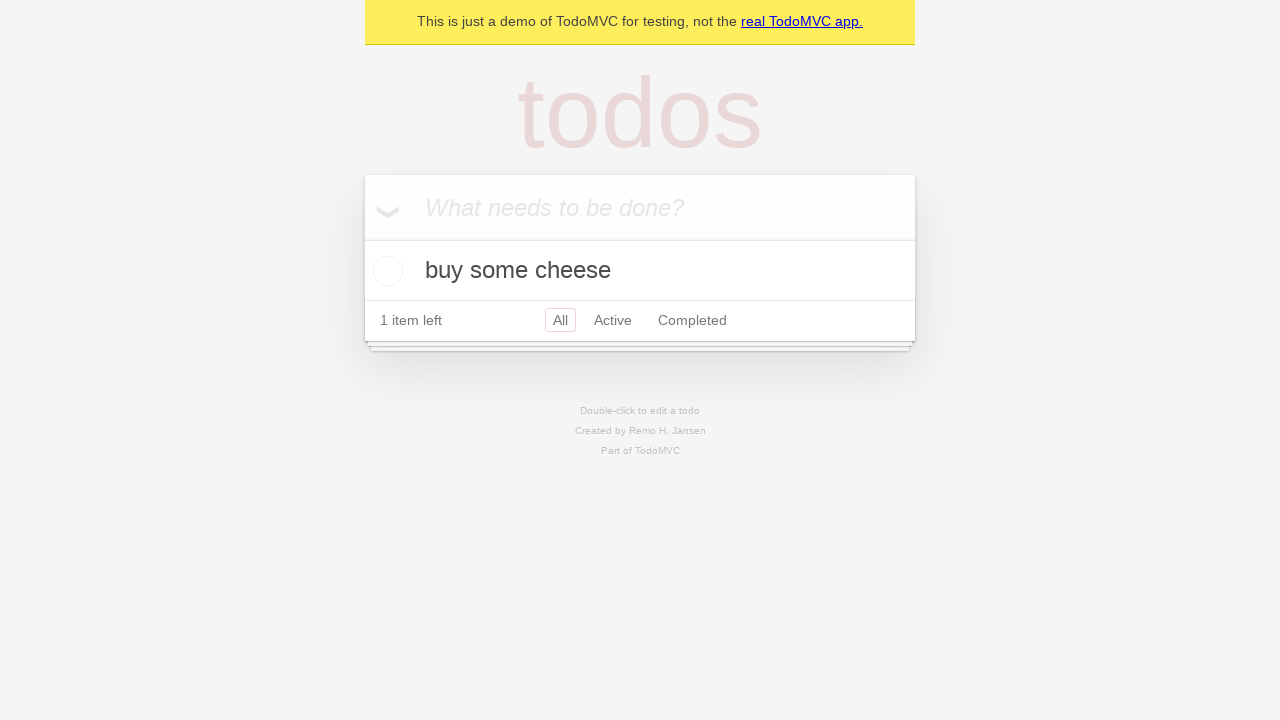

Filled todo input with 'feed the cat' on internal:attr=[placeholder="What needs to be done?"i]
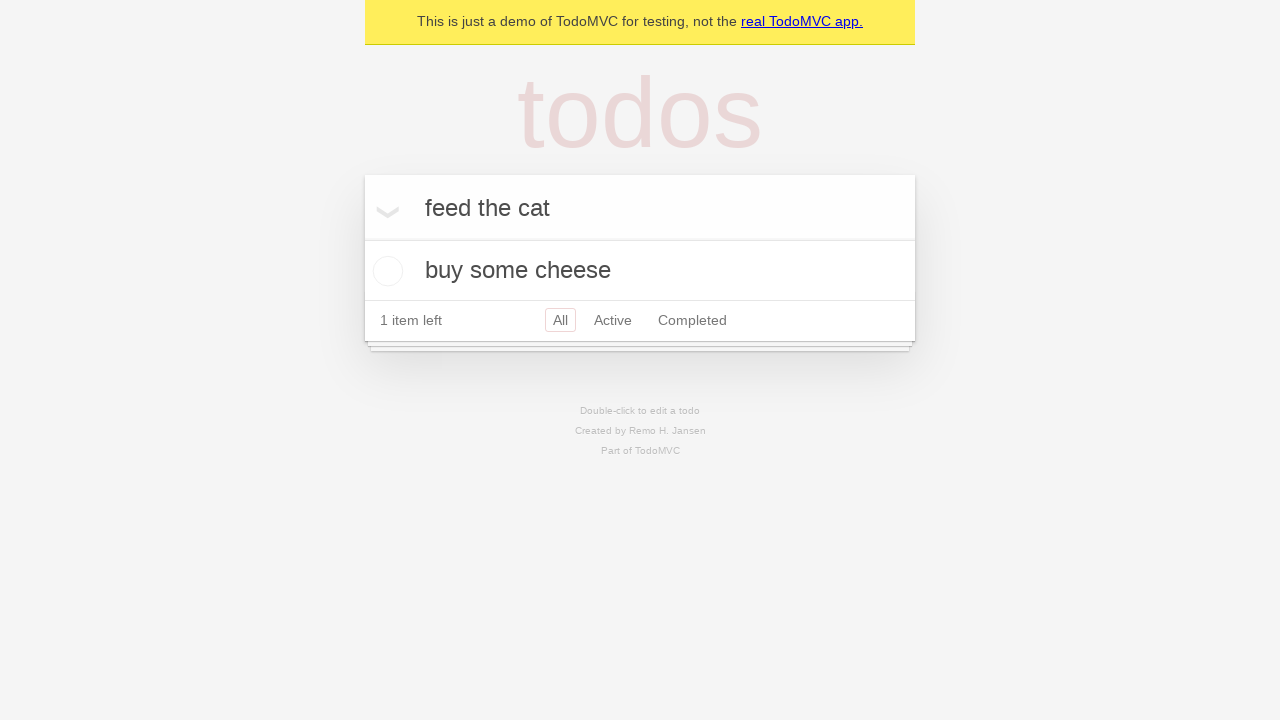

Pressed Enter to create todo 'feed the cat' on internal:attr=[placeholder="What needs to be done?"i]
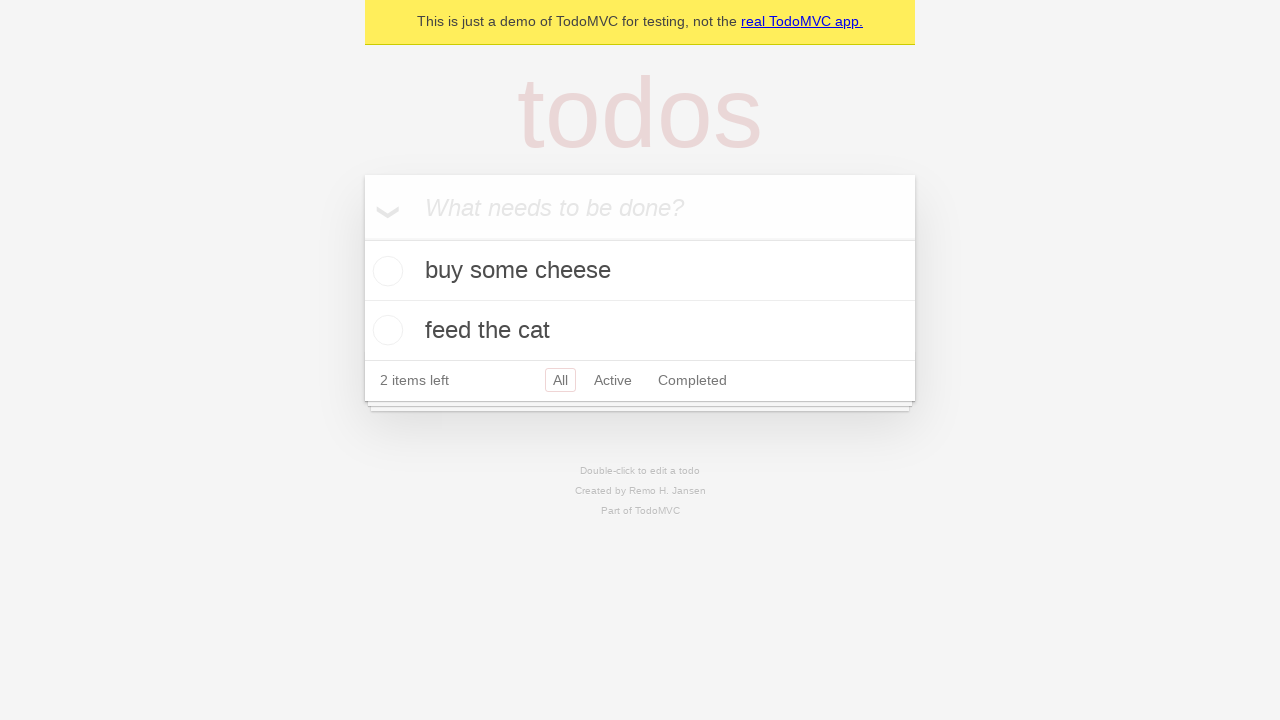

Filled todo input with 'book a doctors appointment' on internal:attr=[placeholder="What needs to be done?"i]
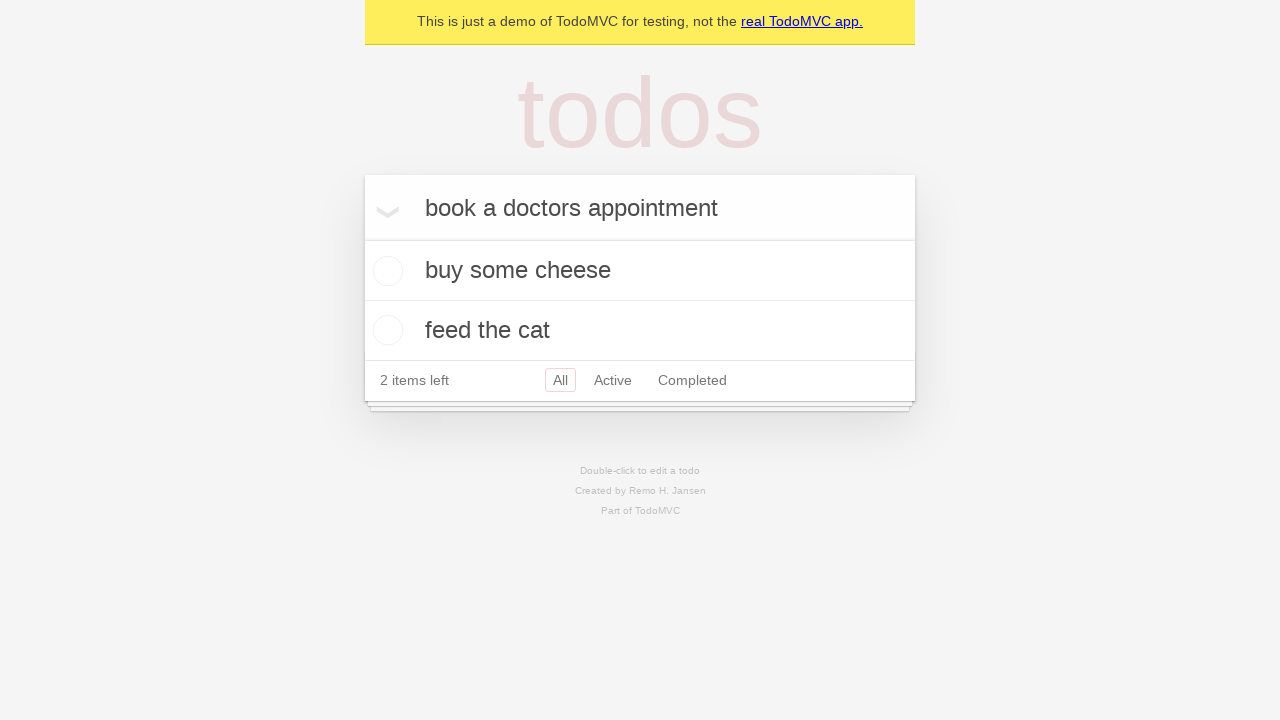

Pressed Enter to create todo 'book a doctors appointment' on internal:attr=[placeholder="What needs to be done?"i]
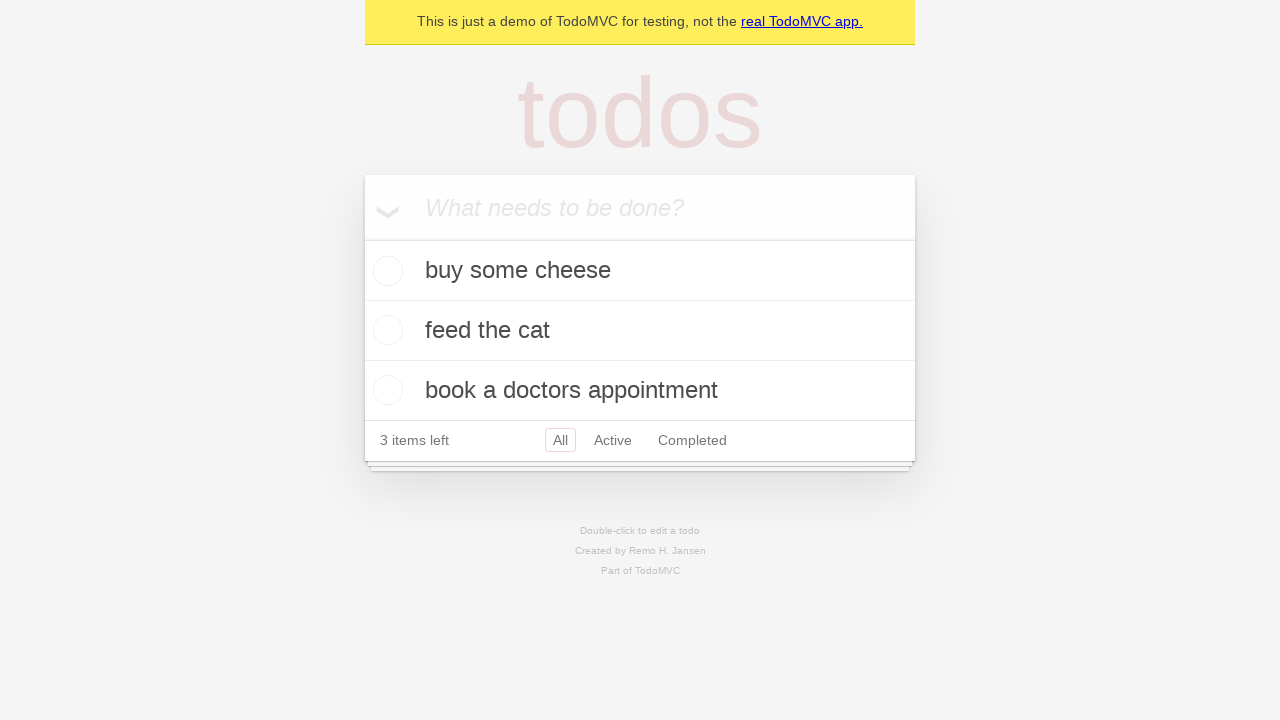

Located the second todo item
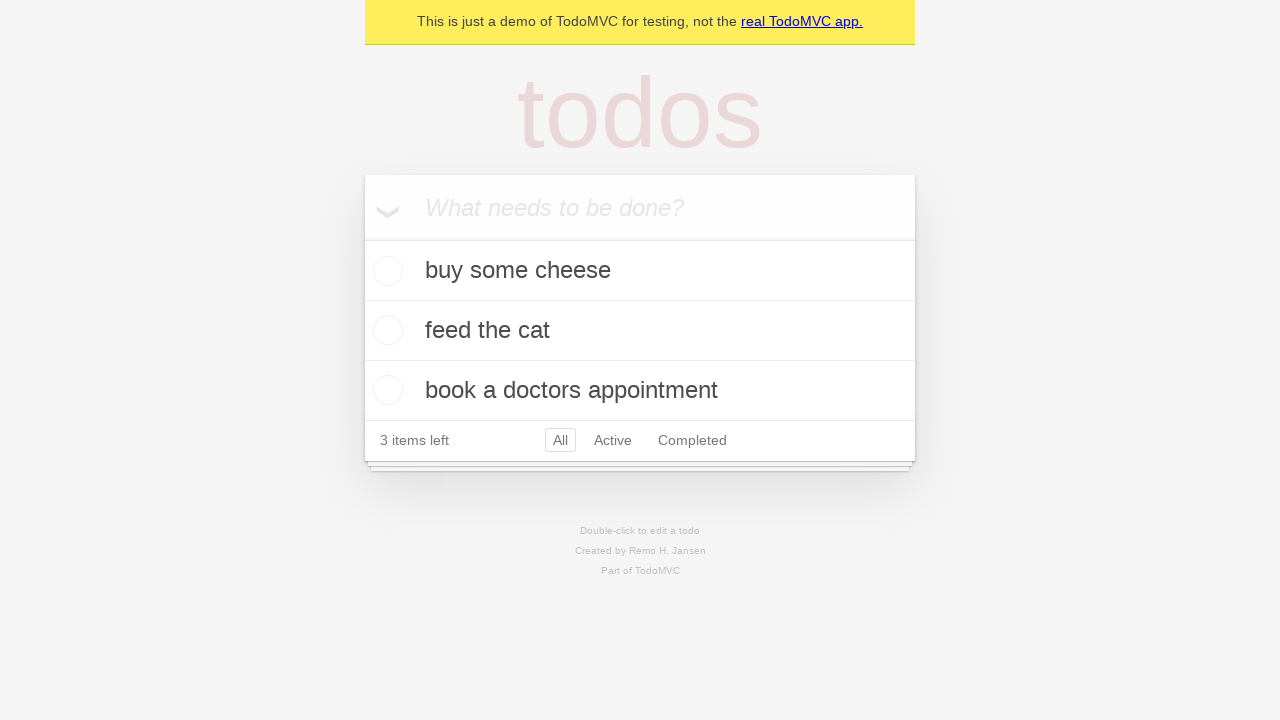

Double-clicked second todo item to enter edit mode at (640, 331) on internal:testid=[data-testid="todo-item"s] >> nth=1
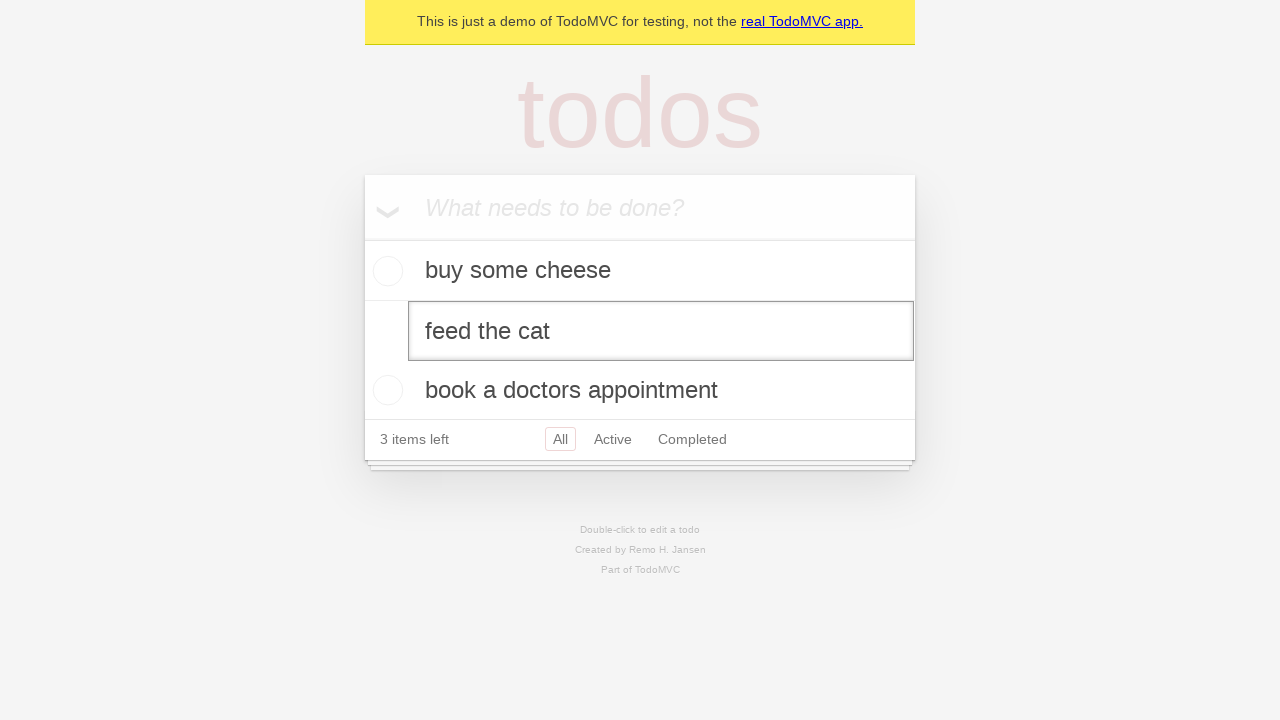

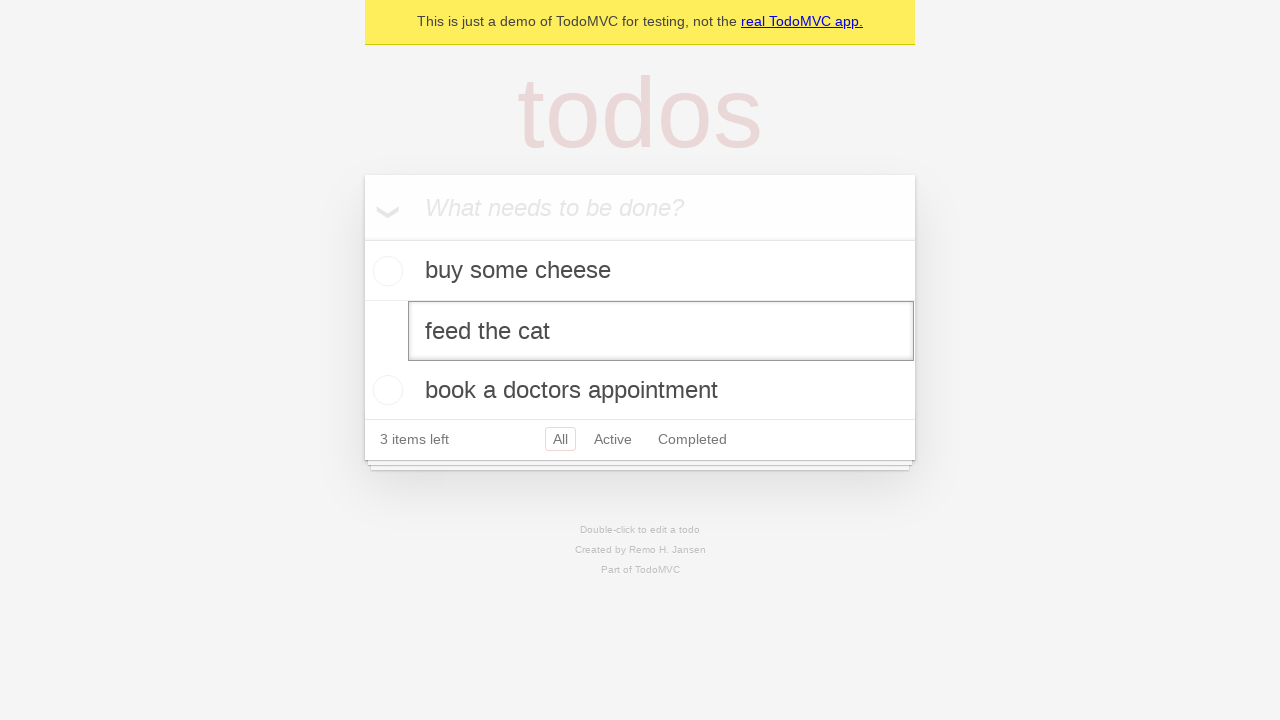